Tests dynamic properties page by navigating to Elements > Dynamic Properties and clicking the button that enables after 5 seconds delay, then clicking the button that appears after 5 seconds.

Starting URL: https://demoqa.com

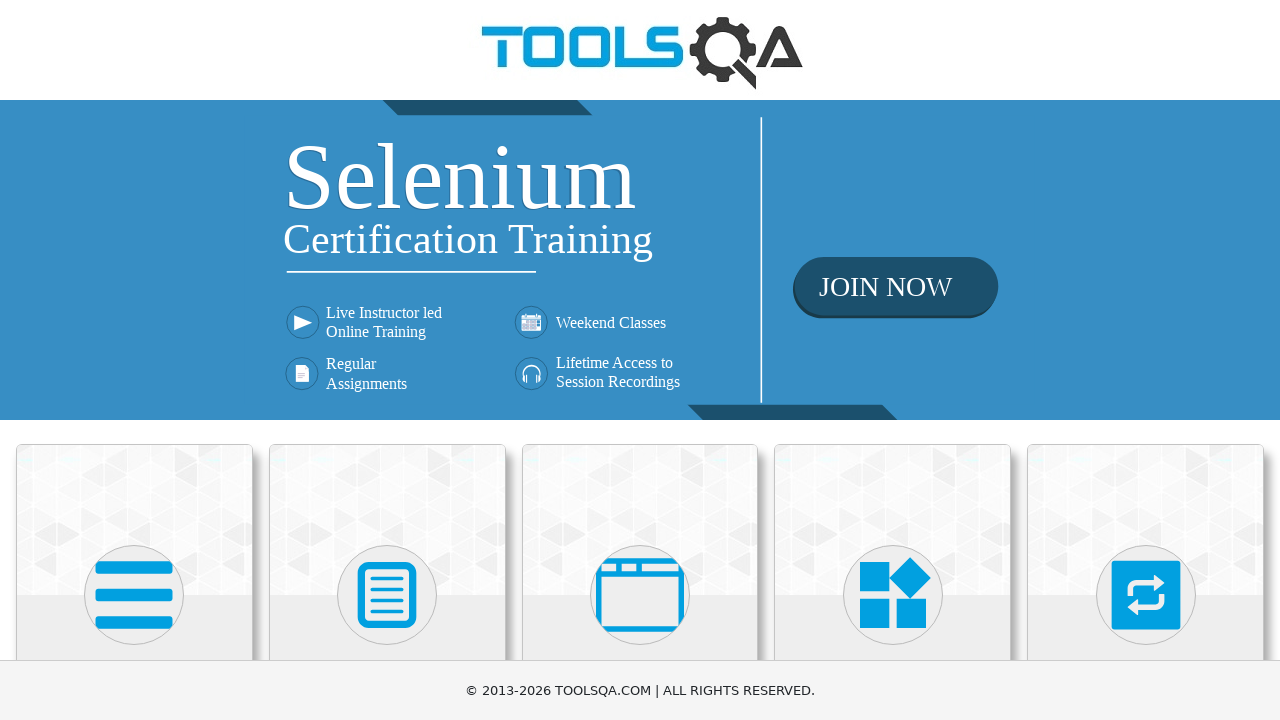

Navigated to DemoQA home page
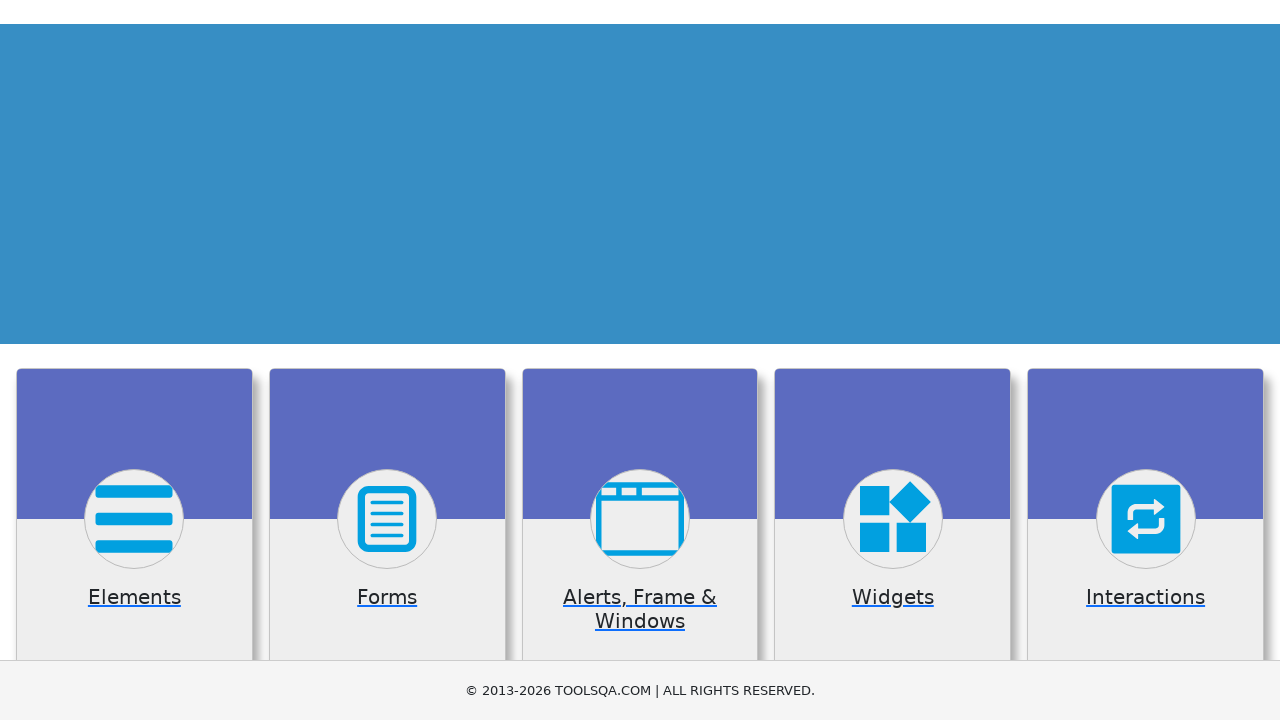

Clicked on Elements section at (134, 360) on internal:text="Elements"i
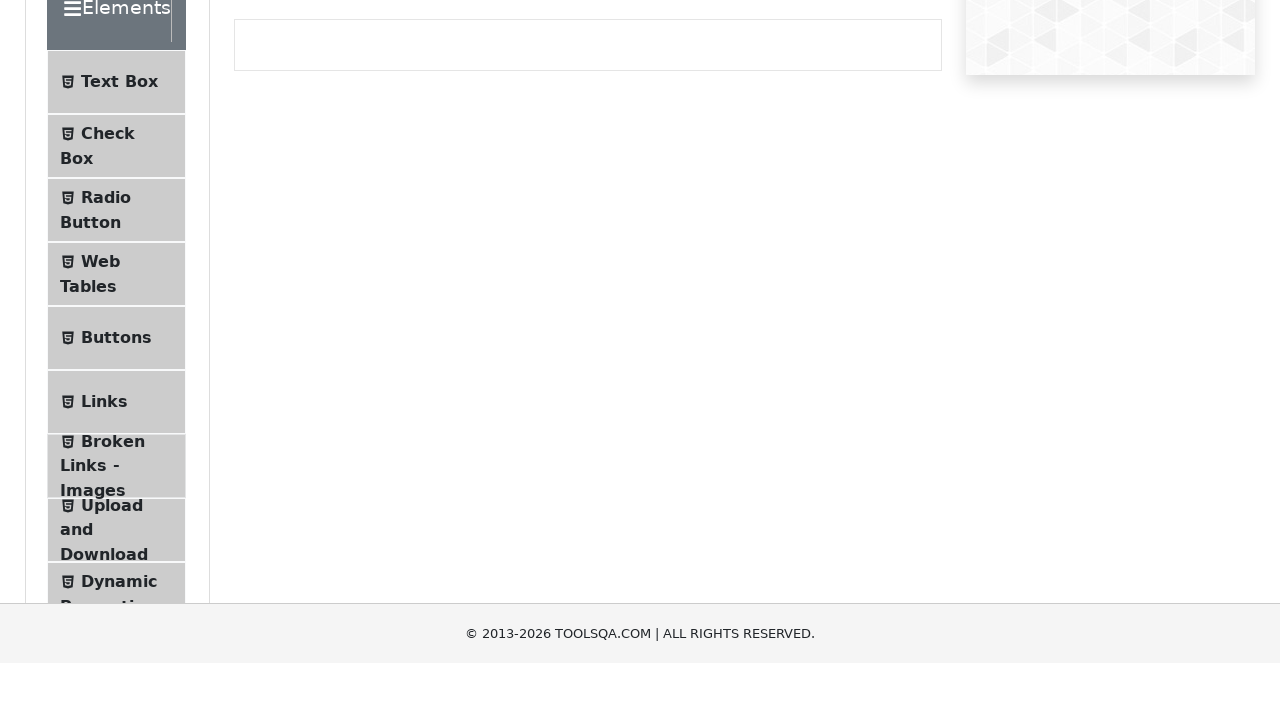

Clicked on Dynamic Properties menu item at (119, 348) on internal:text="Dynamic Properties"i
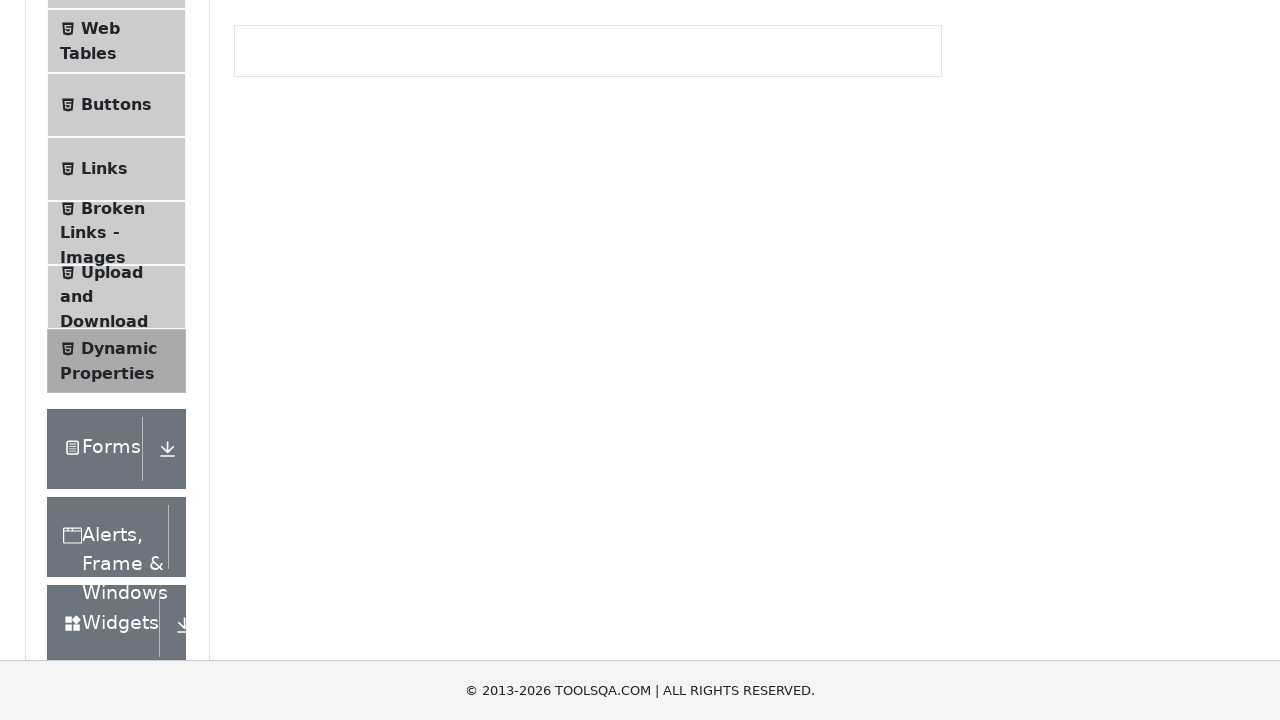

Clicked the button that enables after 5 seconds at (333, 306) on internal:role=button[name="Will enable 5 seconds"i]
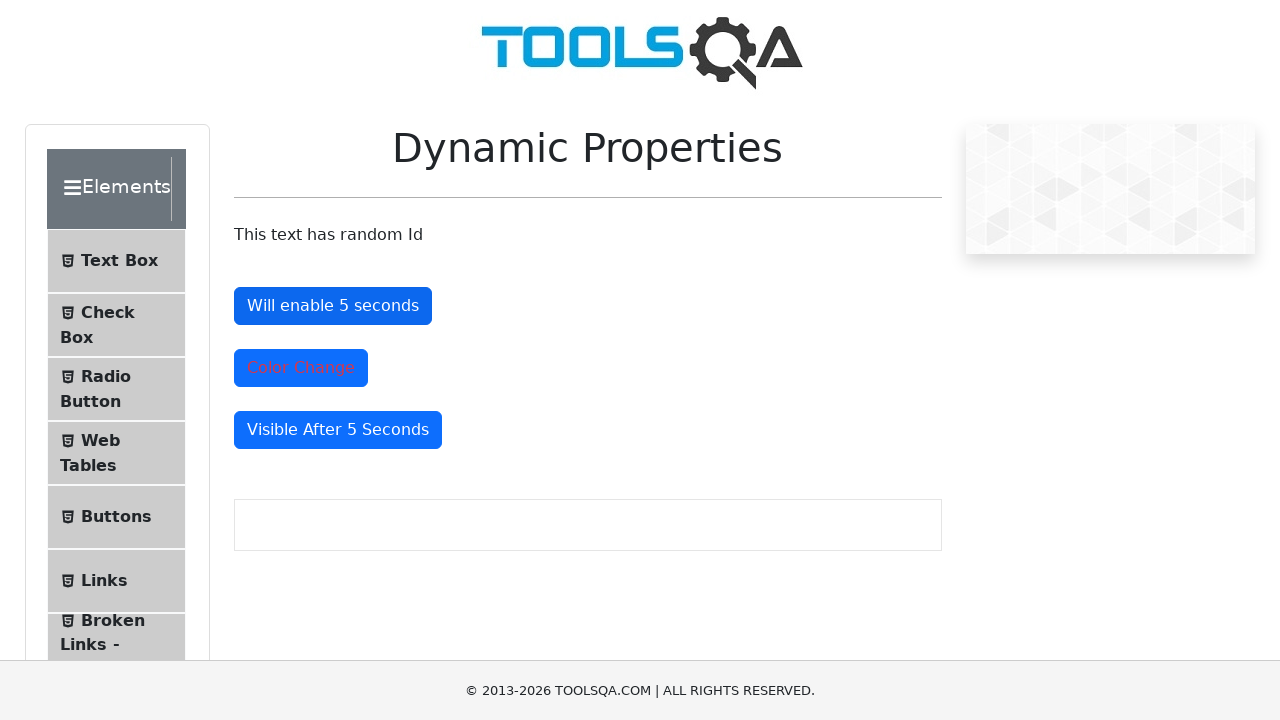

Clicked the button that appears after 5 seconds at (338, 430) on internal:role=button[name="Visible After 5 Seconds"i]
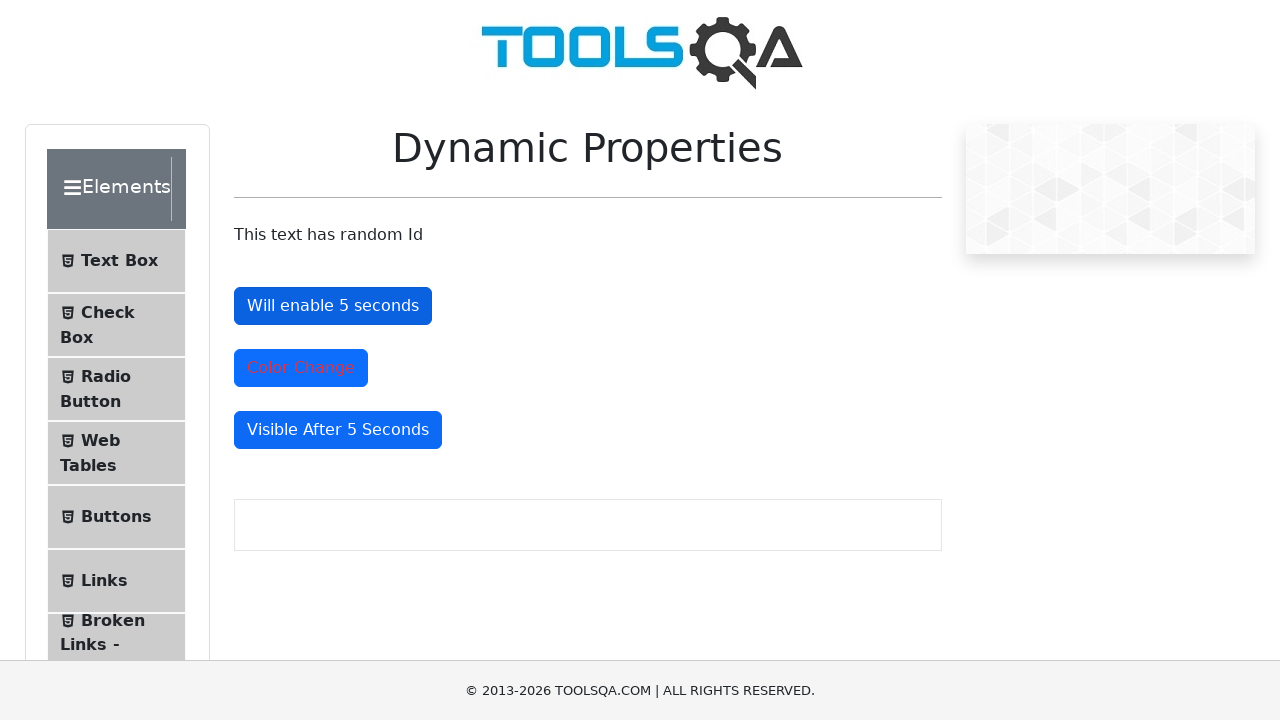

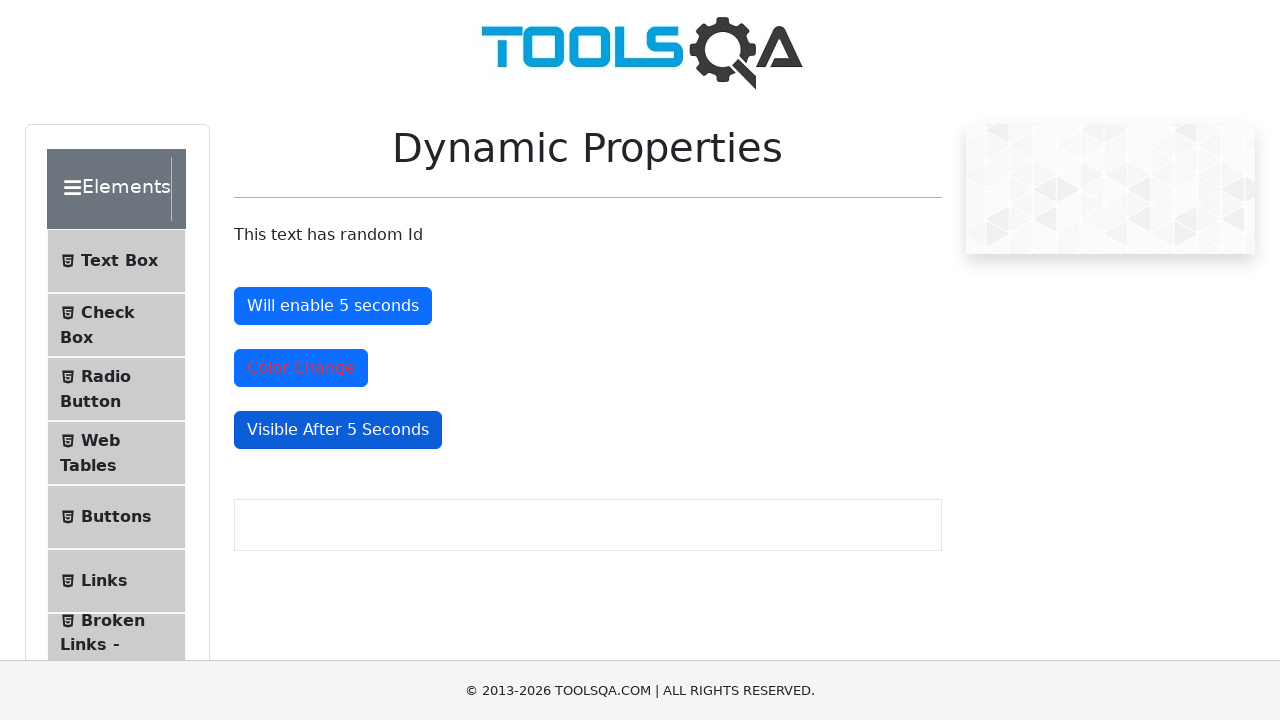